Tests an explicit wait scenario where the script waits for a price to change to $100, then clicks a book button, reads a value, calculates a mathematical formula, and submits the answer

Starting URL: http://suninjuly.github.io/explicit_wait2.html

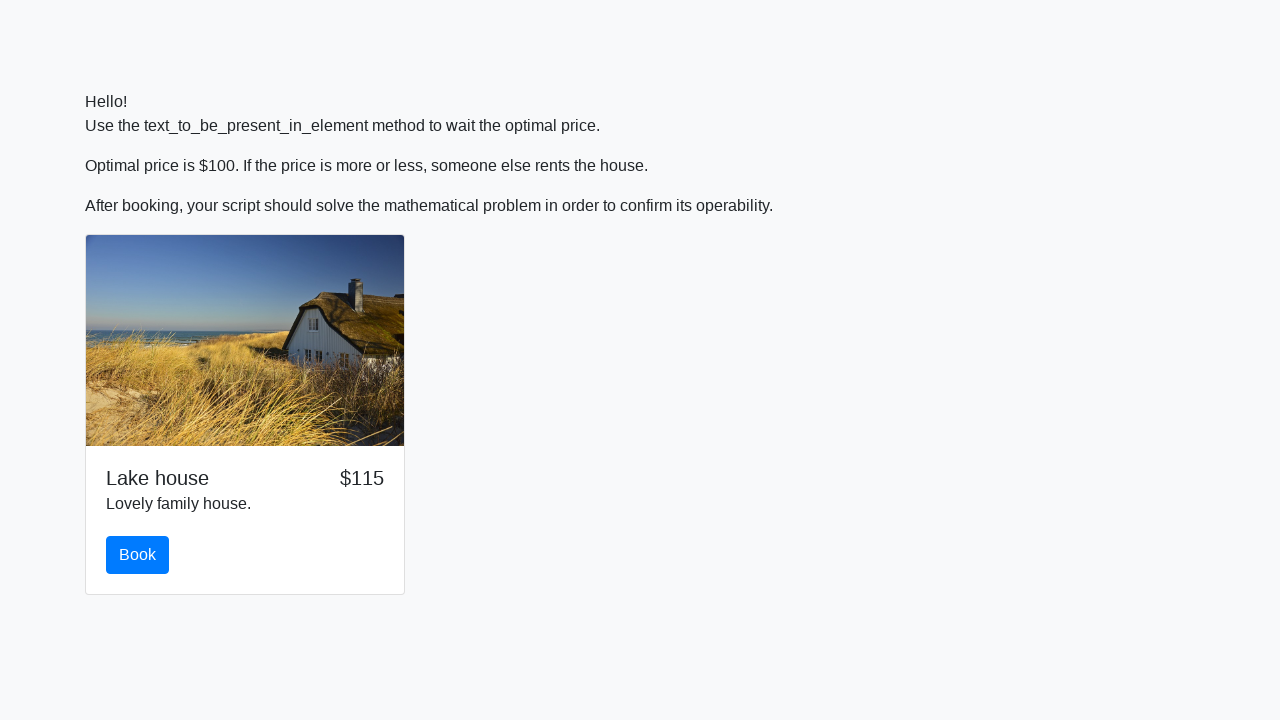

Waited for price to change to $100
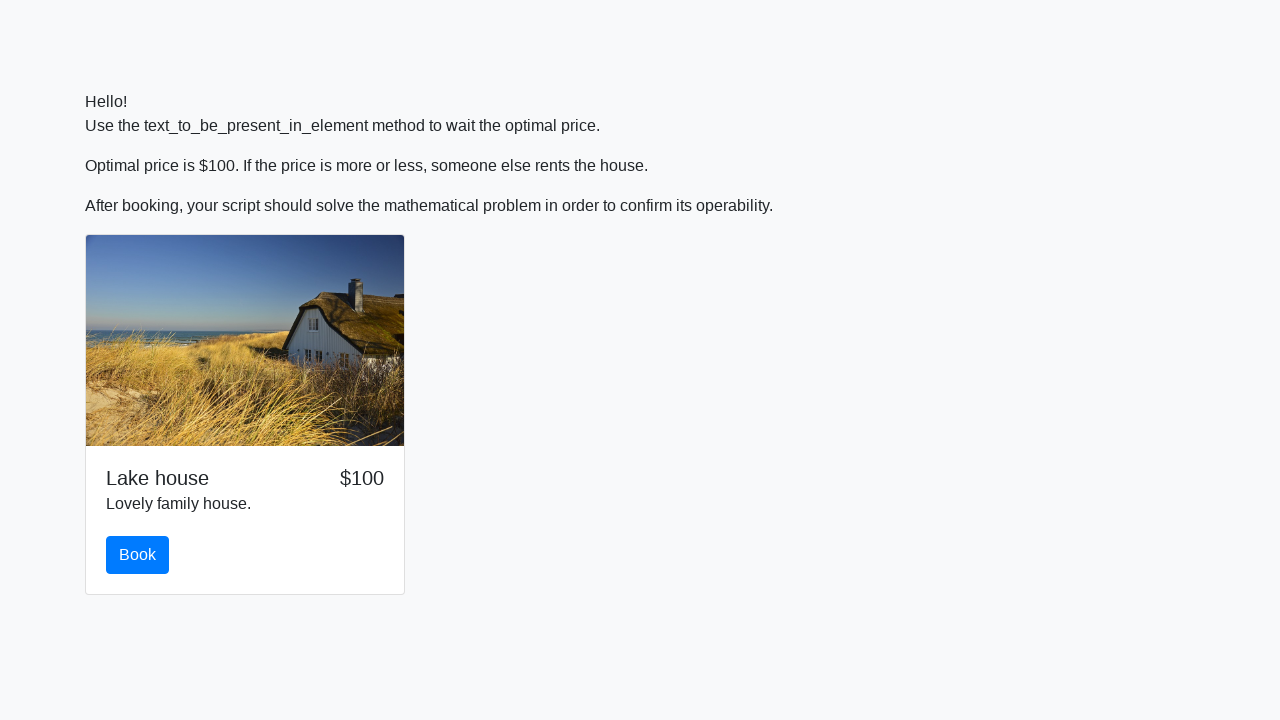

Clicked the book button at (138, 555) on #book
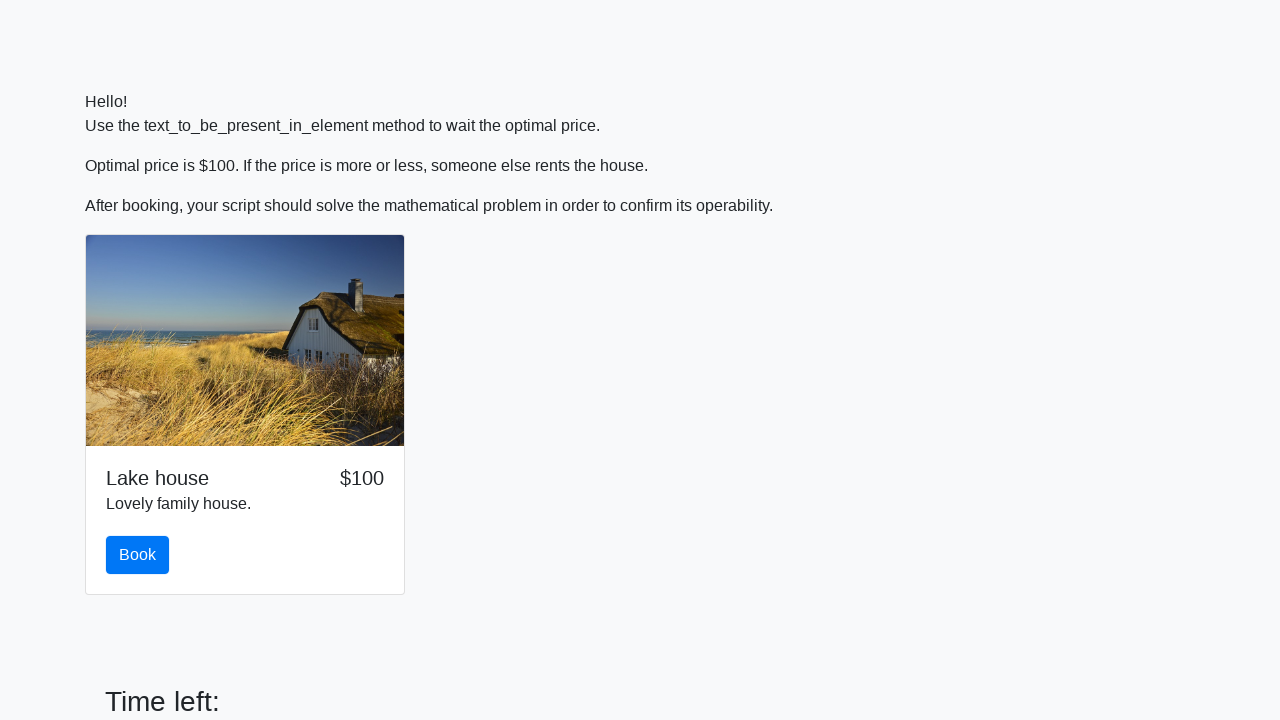

Retrieved input value for calculation
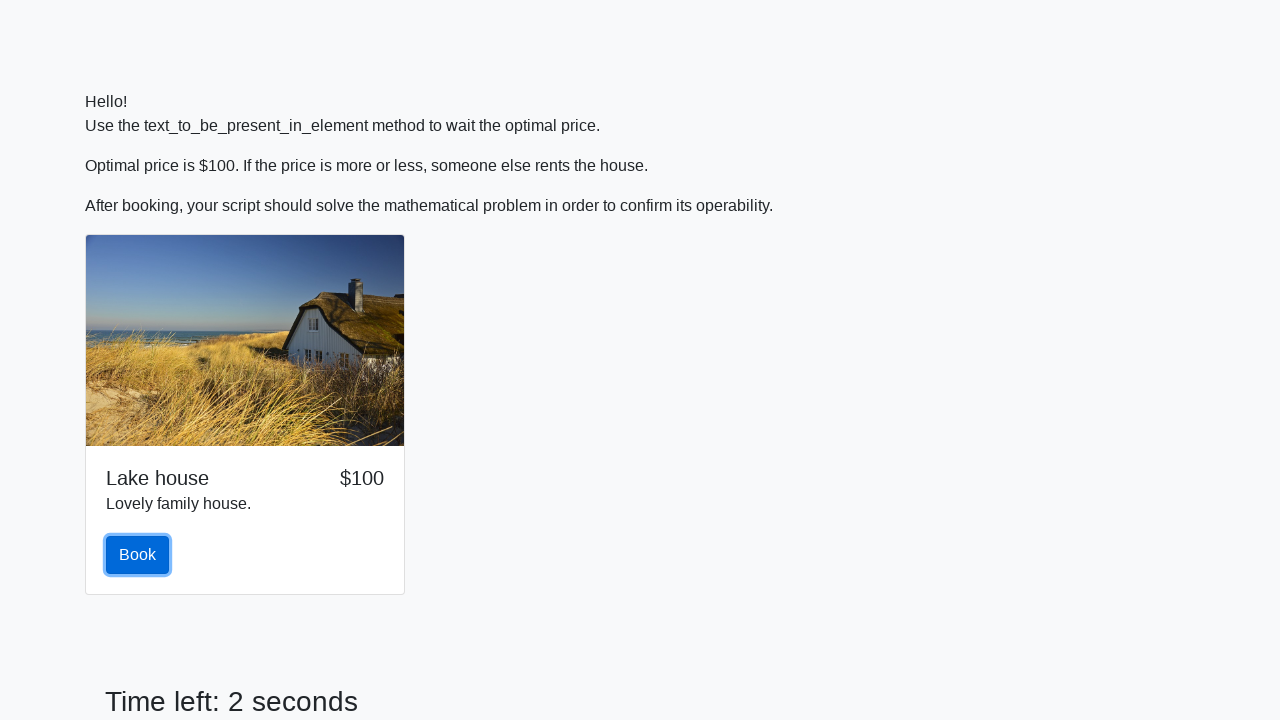

Parsed input value as integer: 86
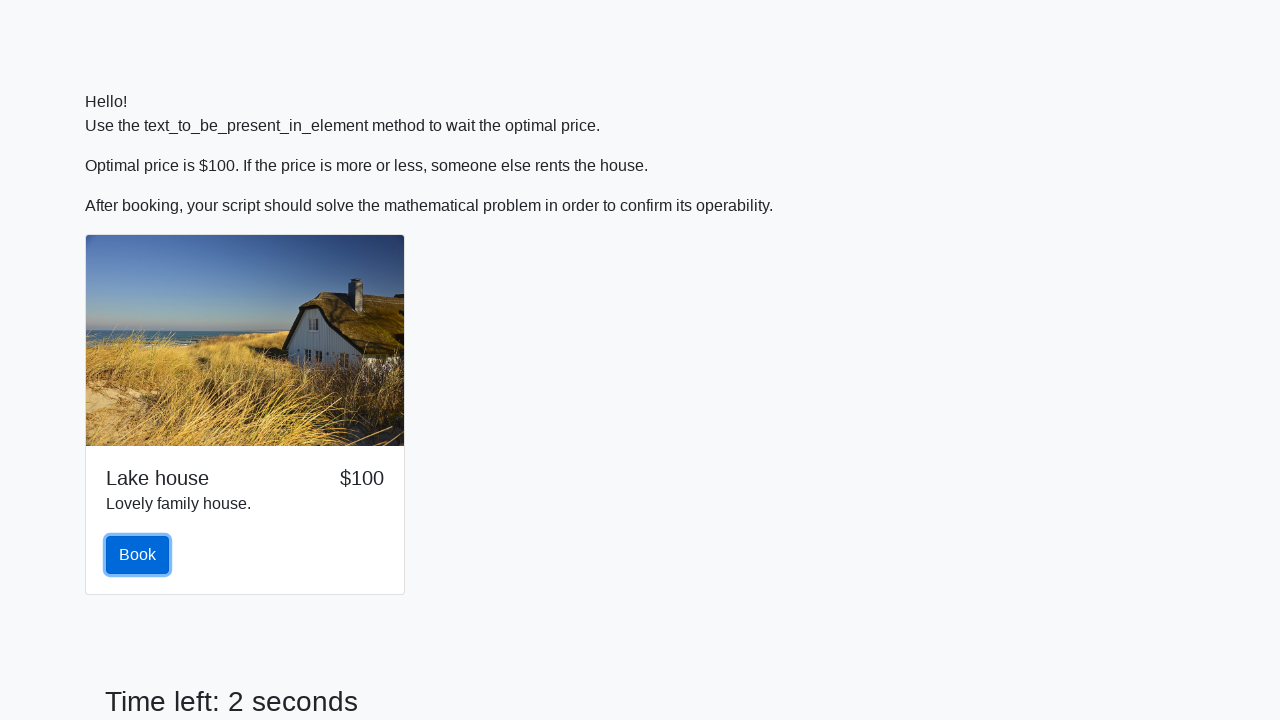

Calculated answer using formula: 2.40527717431001
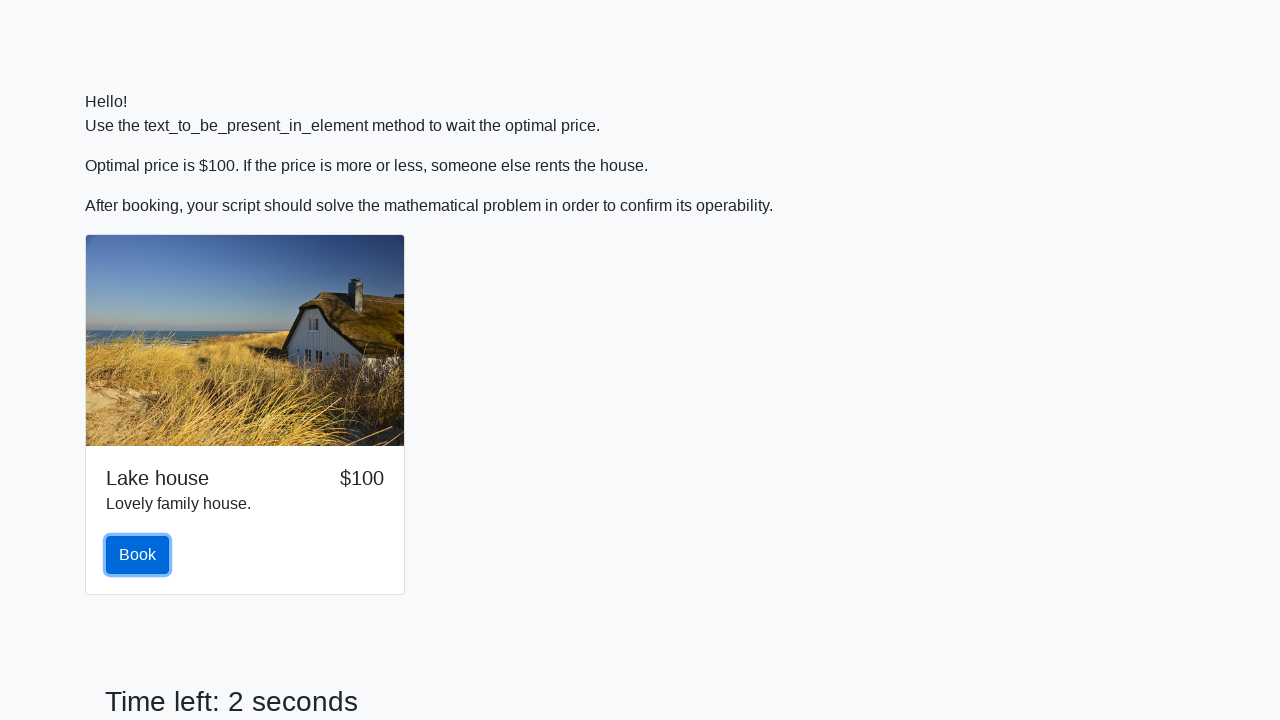

Filled in the calculated answer on #answer
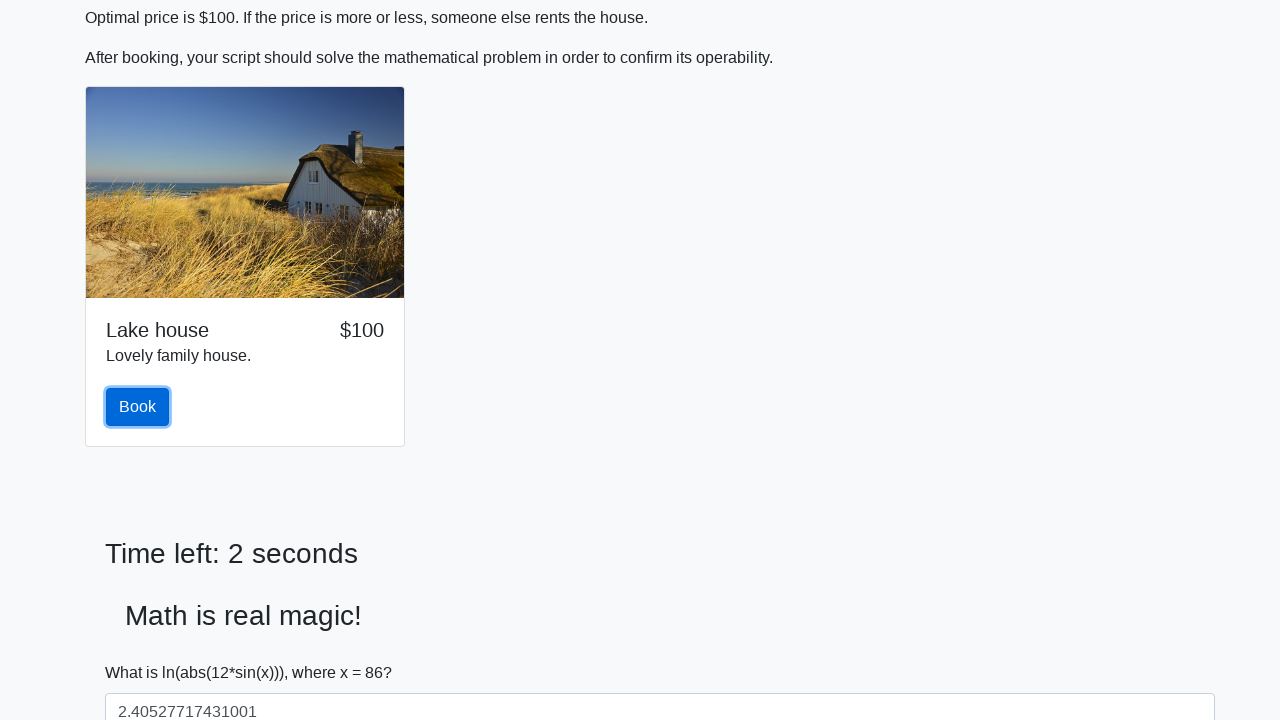

Clicked solve button to submit answer at (143, 651) on #solve
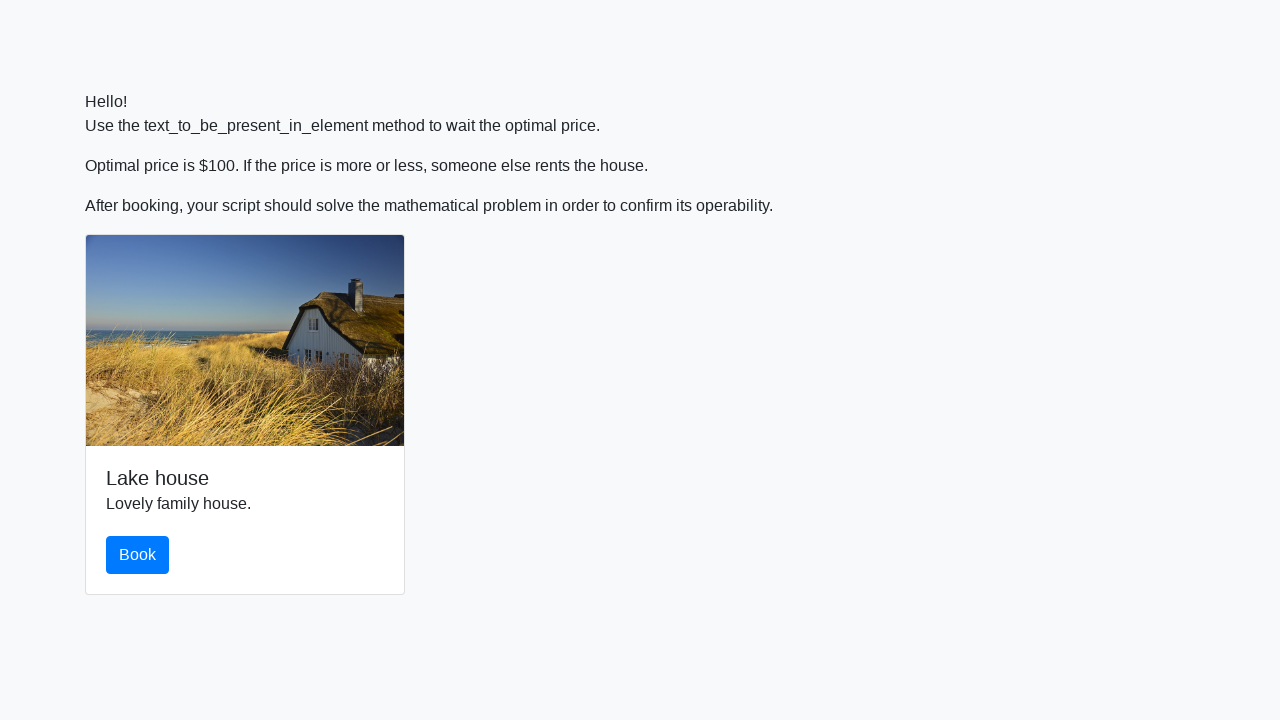

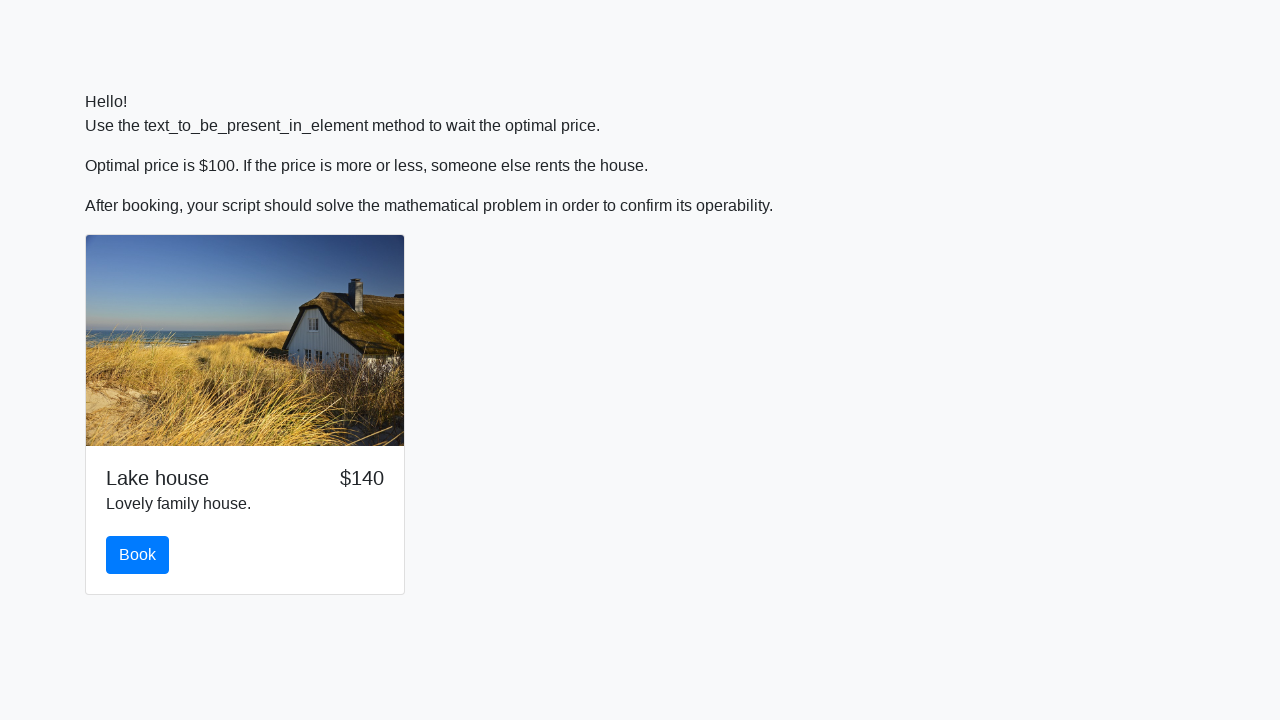